Tests hover interaction functionality by hovering over product images to reveal their names and prices on a Telerik demo page

Starting URL: https://demos.telerik.com/kendo-ui/fx/expand

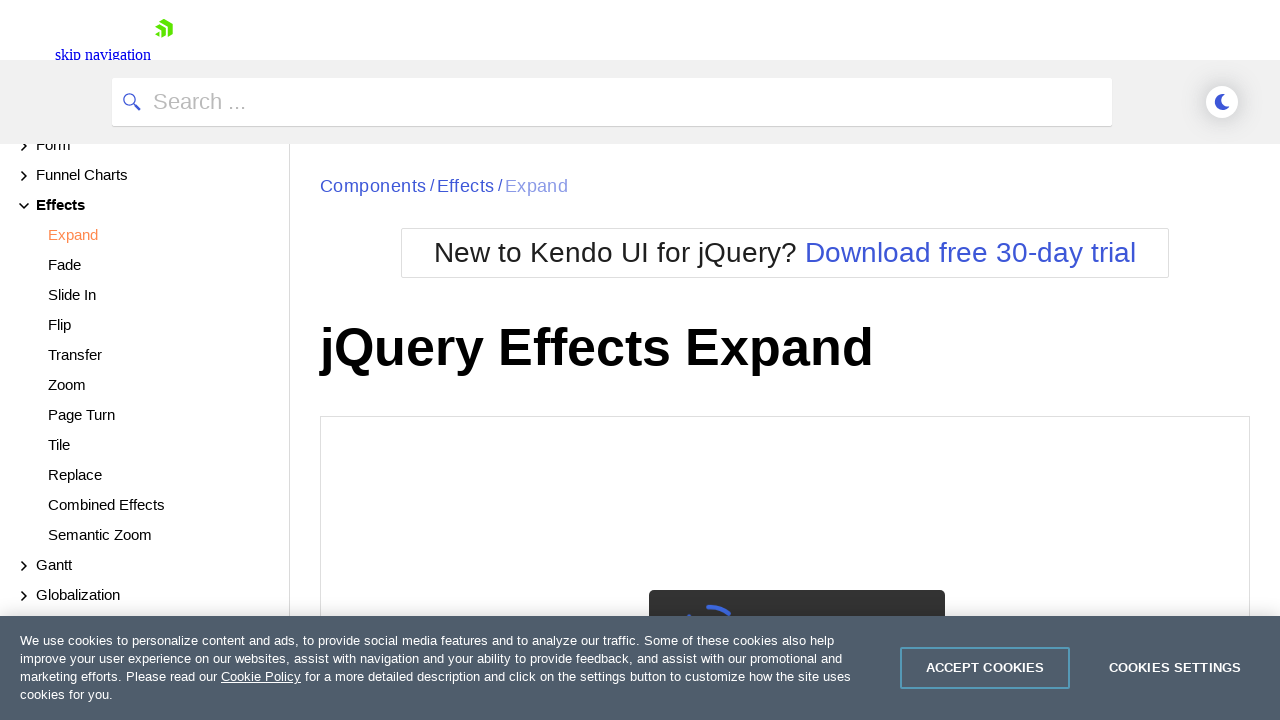

Scrolled down 300 pixels to view products
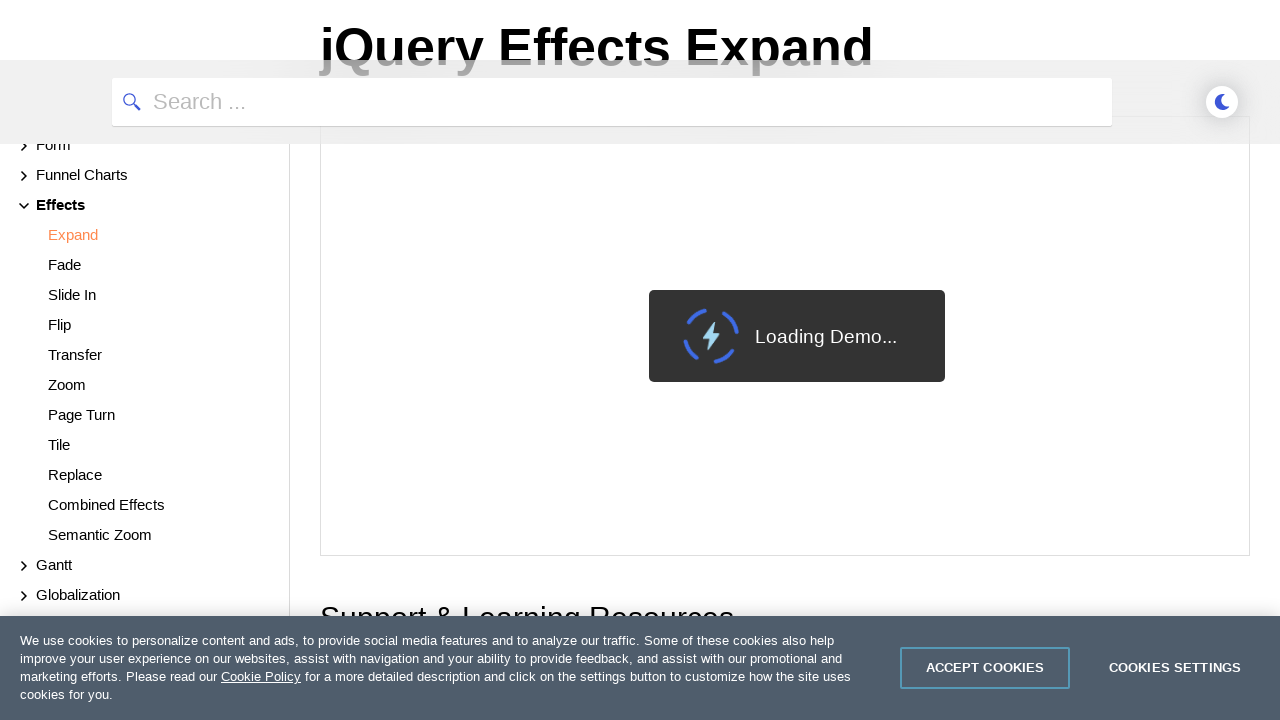

Located all product image elements
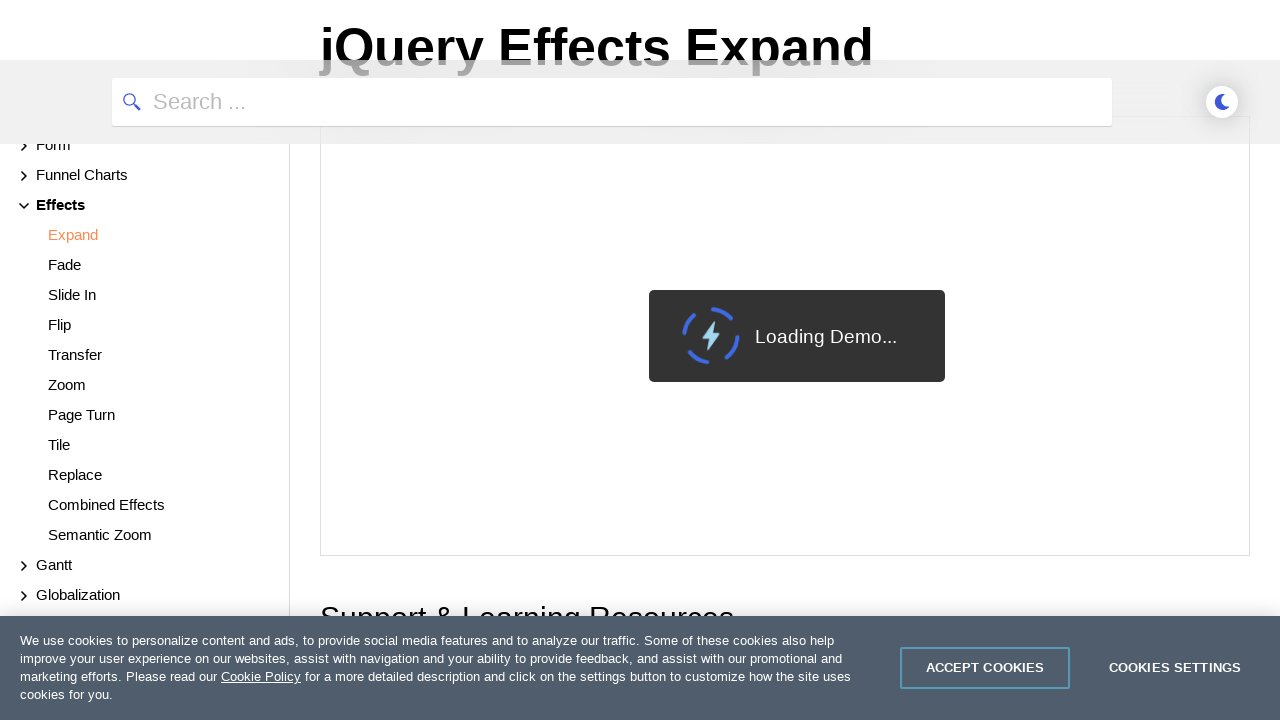

Located all product name elements
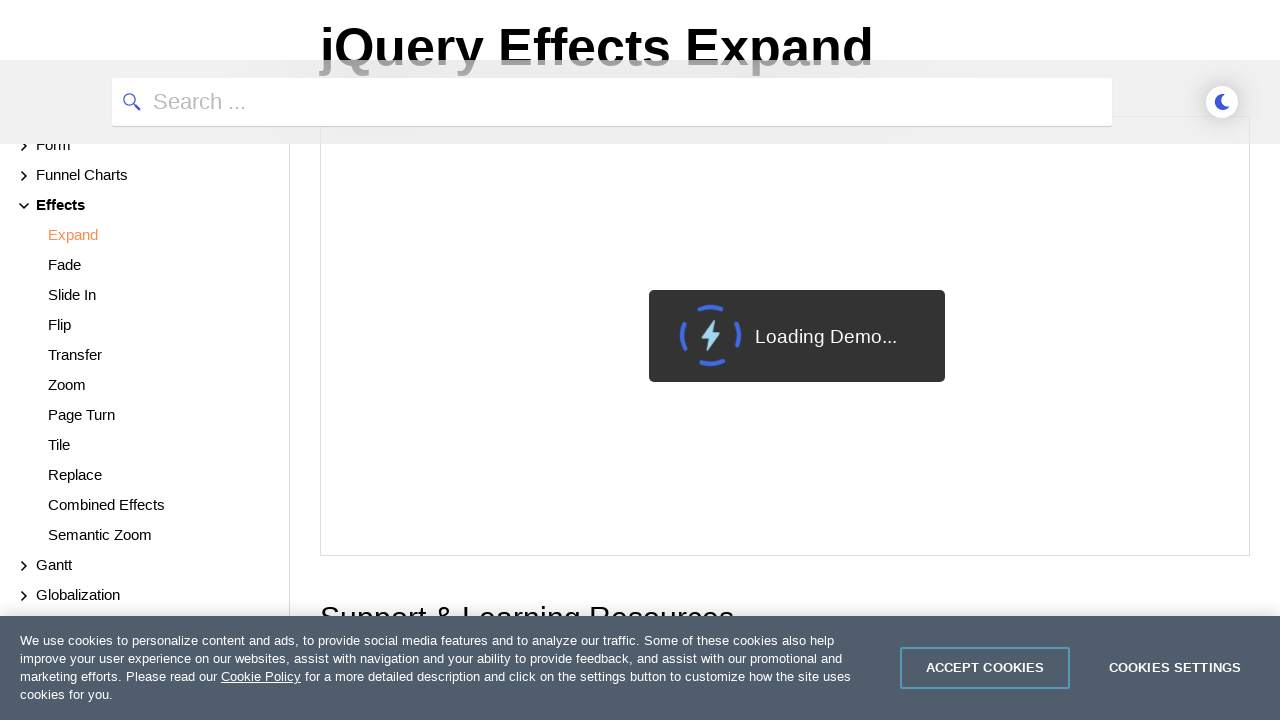

Located all product price elements
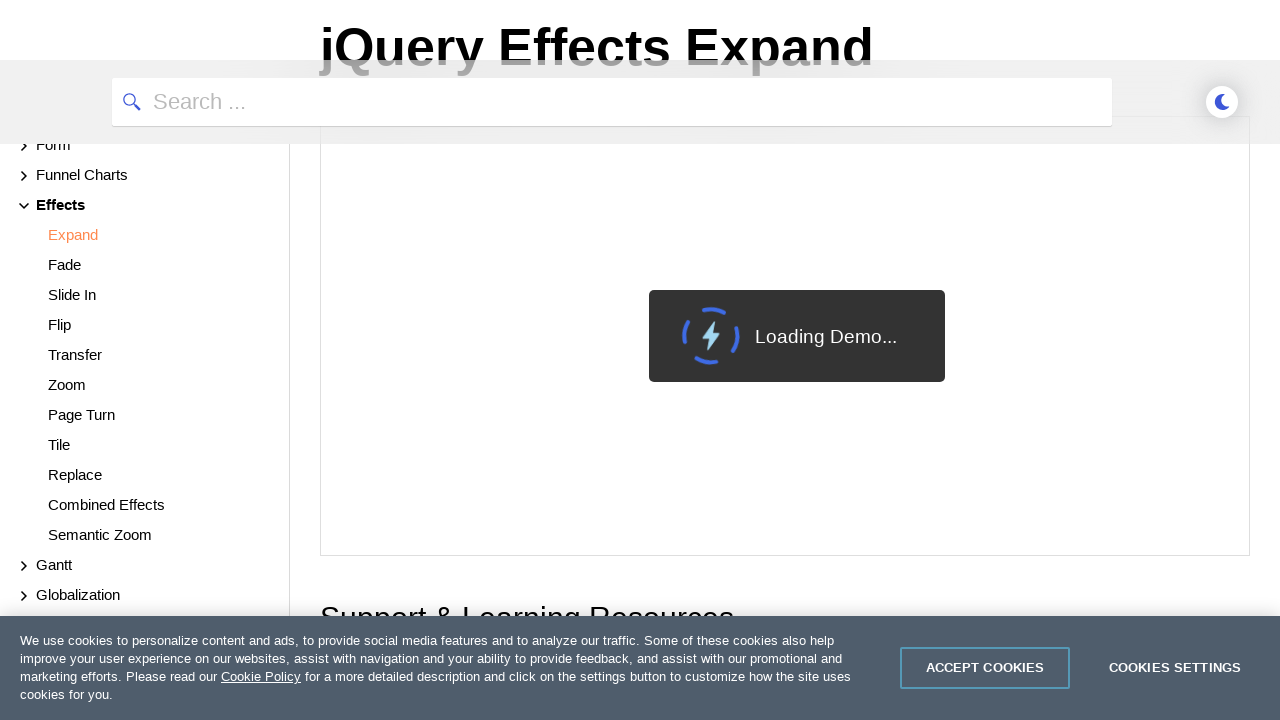

Captured 0 products with names and prices
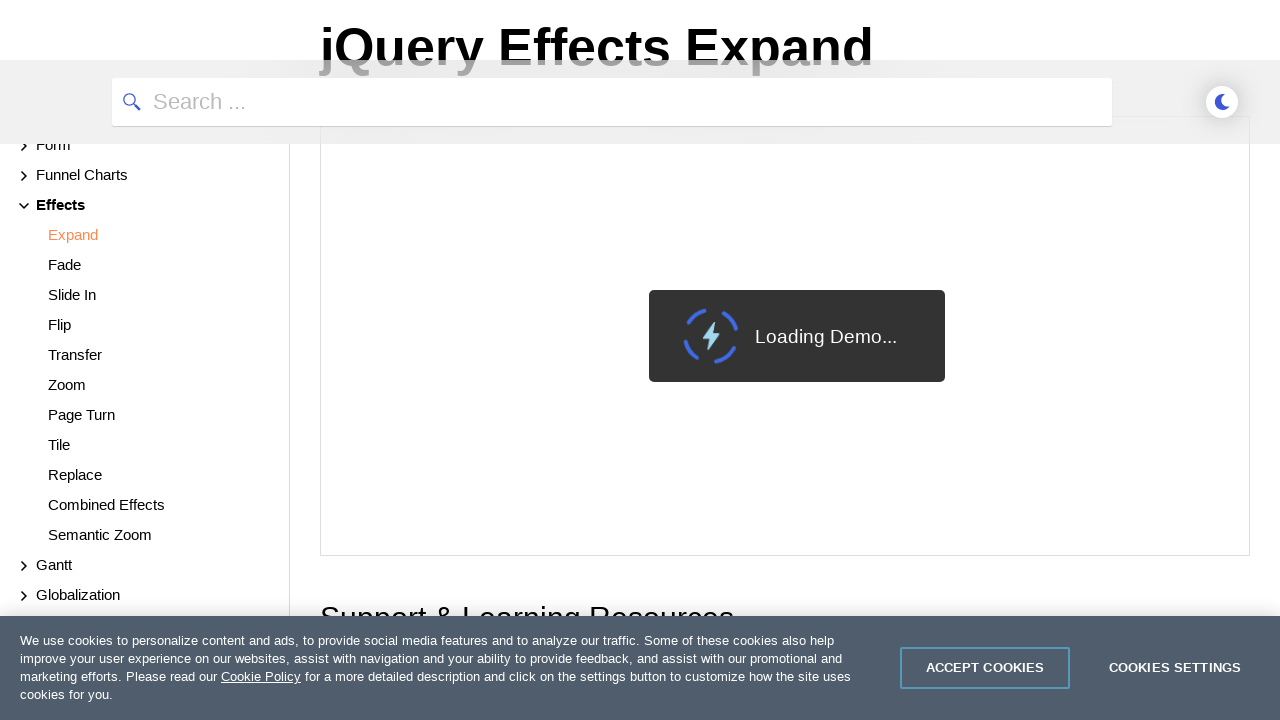

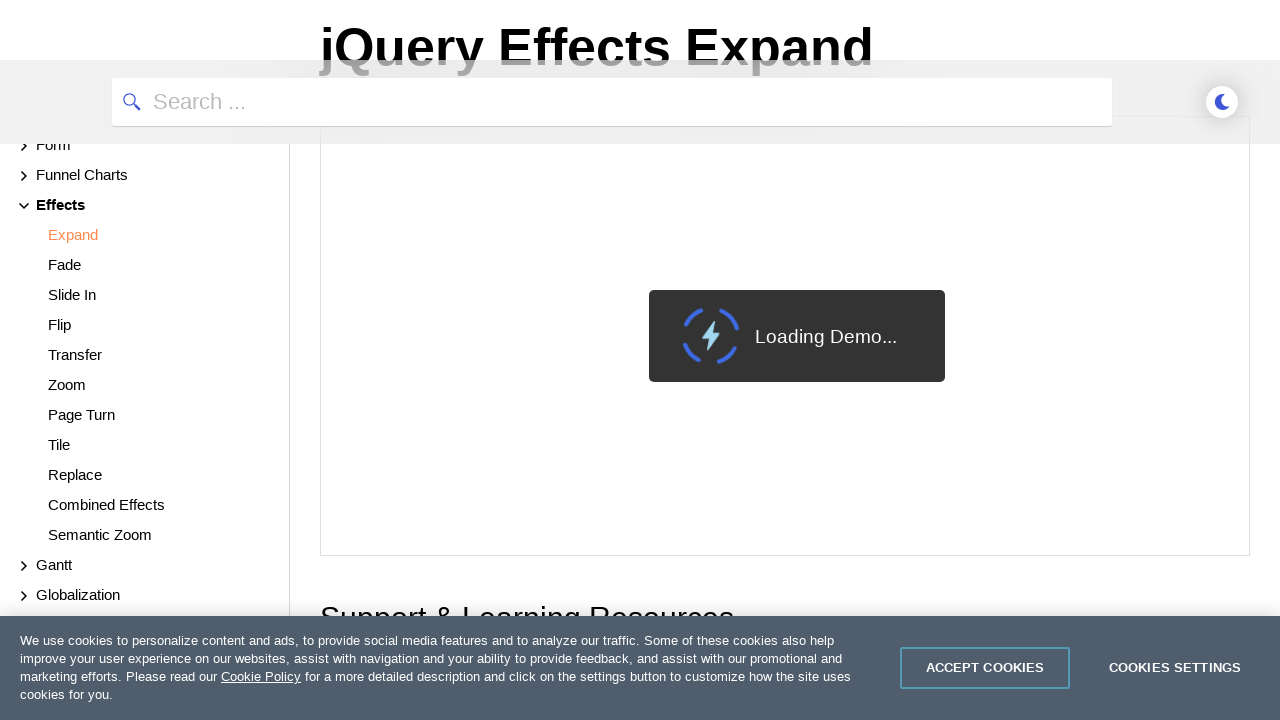